Automates a math exercise form by reading a value from the page, calculating a mathematical formula (log of absolute value of 12*sin(x)), filling in the answer, checking required checkboxes, and submitting the form.

Starting URL: https://suninjuly.github.io/math.html

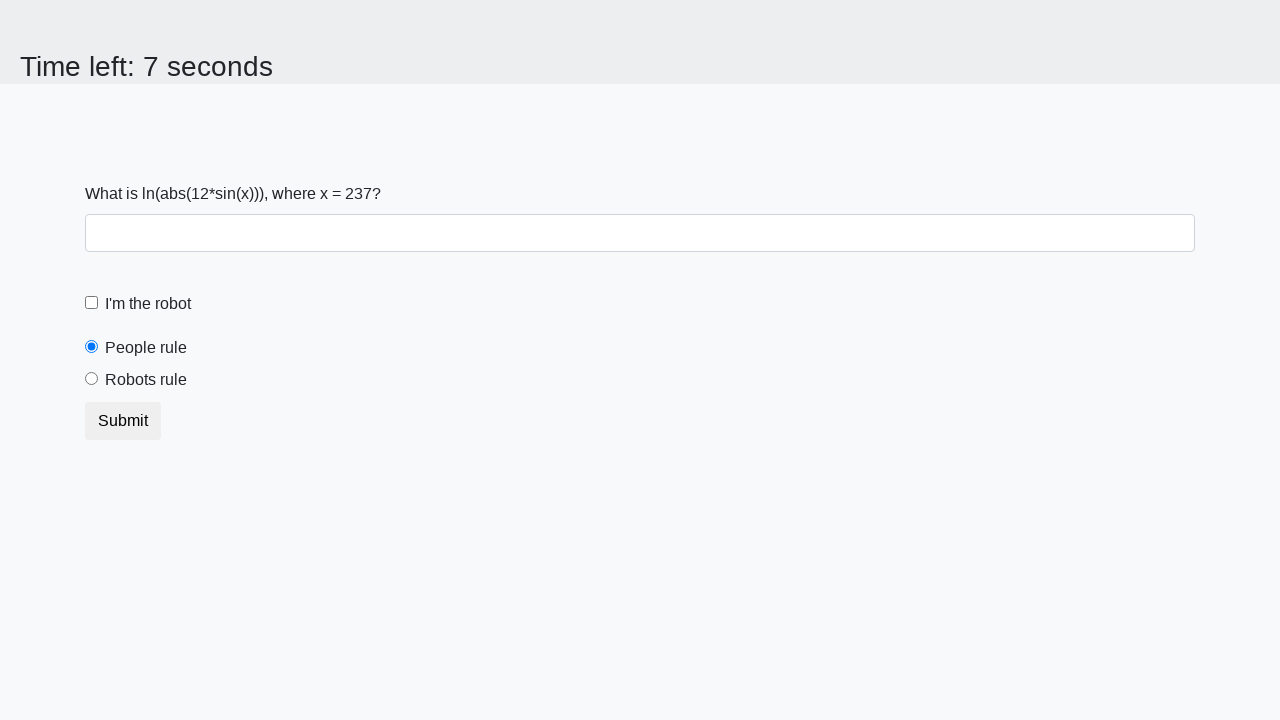

Located and read the x value from the page
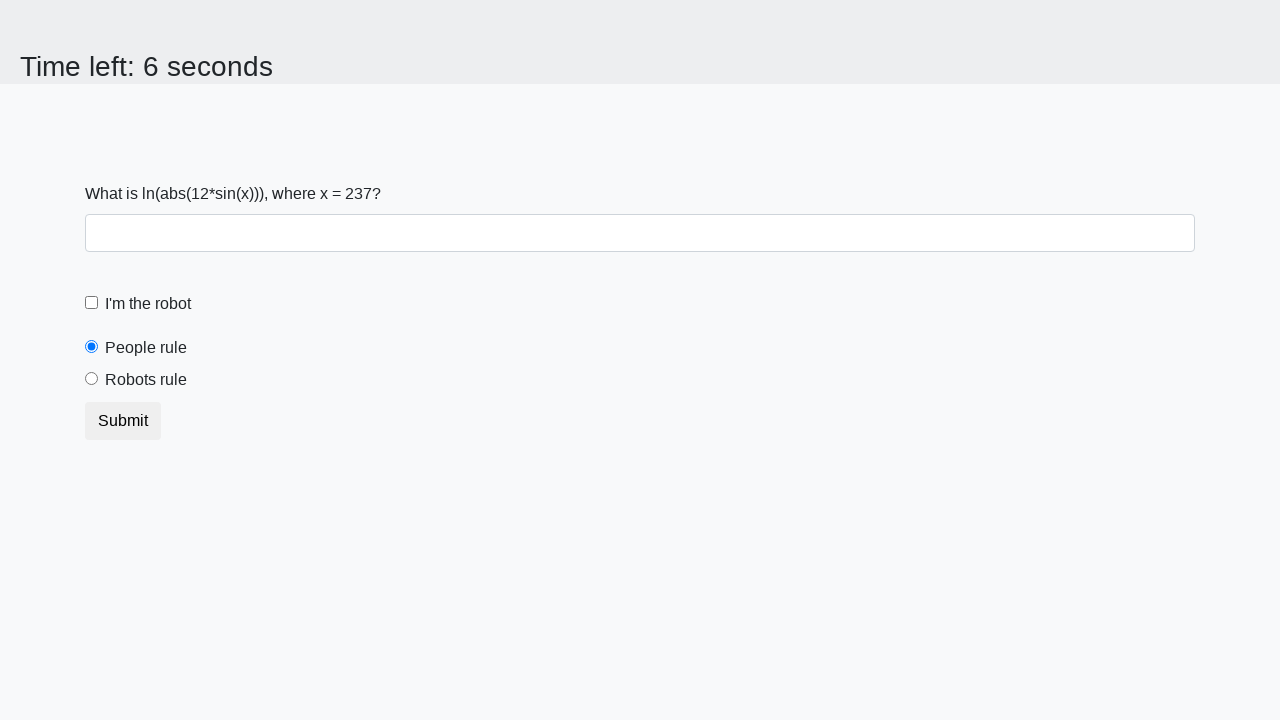

Calculated answer using formula log(abs(12*sin(237)))
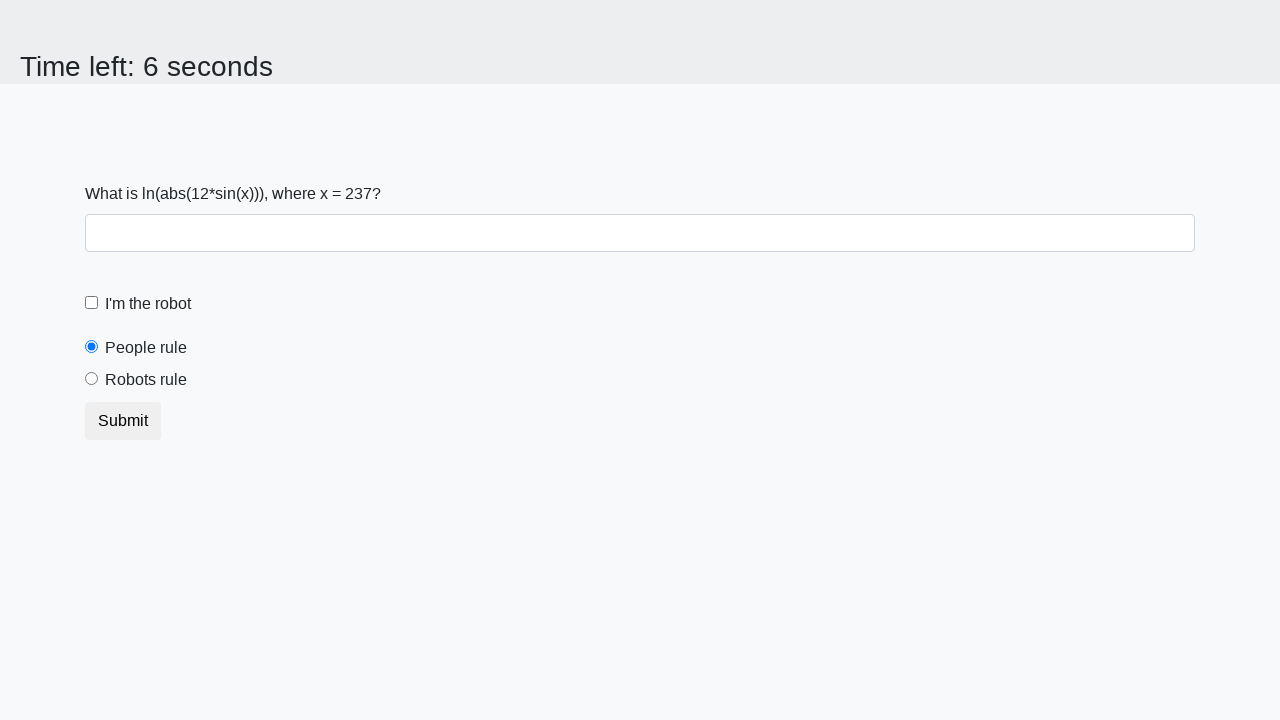

Filled the answer field with the calculated value on #answer
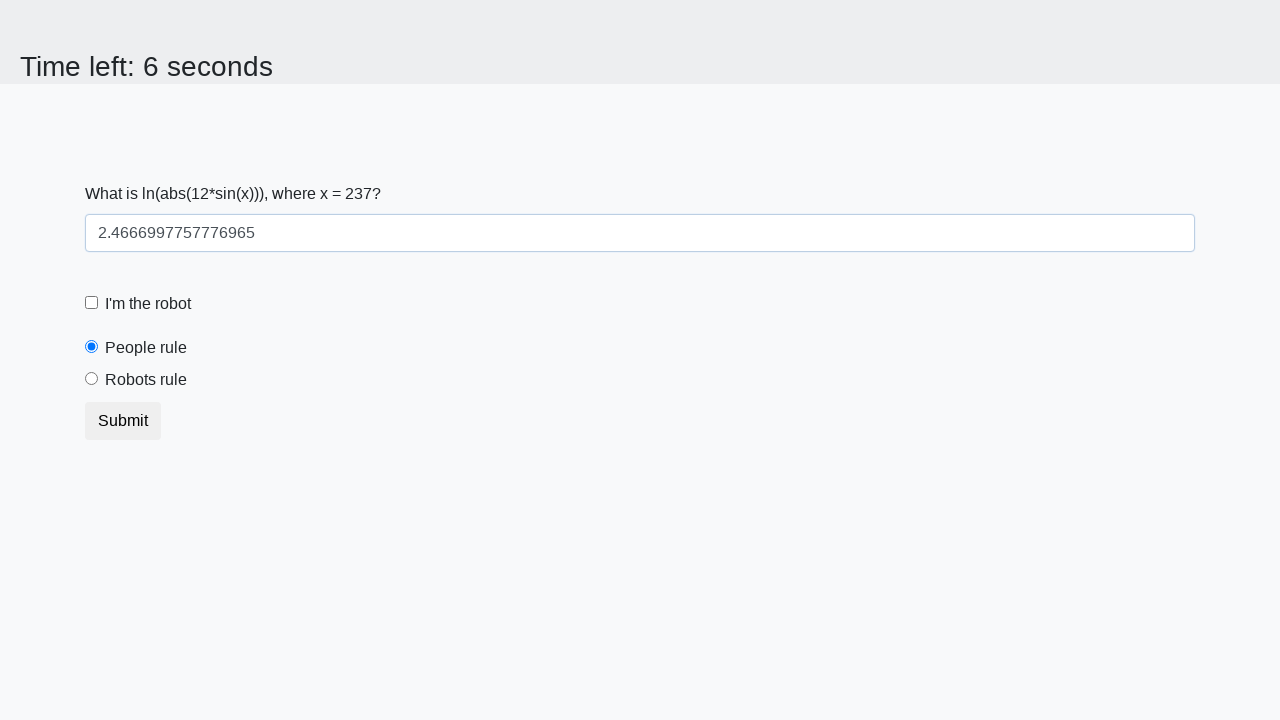

Checked the robot checkbox at (148, 304) on label[for='robotCheckbox']
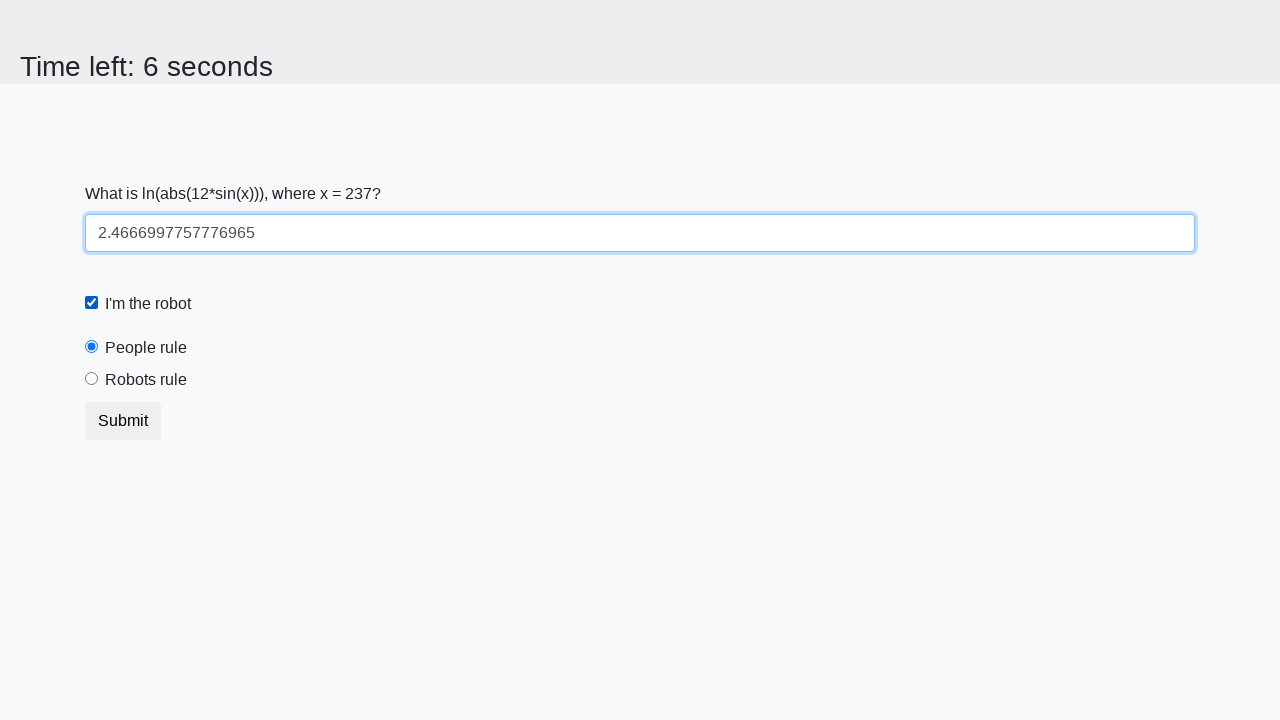

Checked the robots rule checkbox at (146, 380) on label[for='robotsRule']
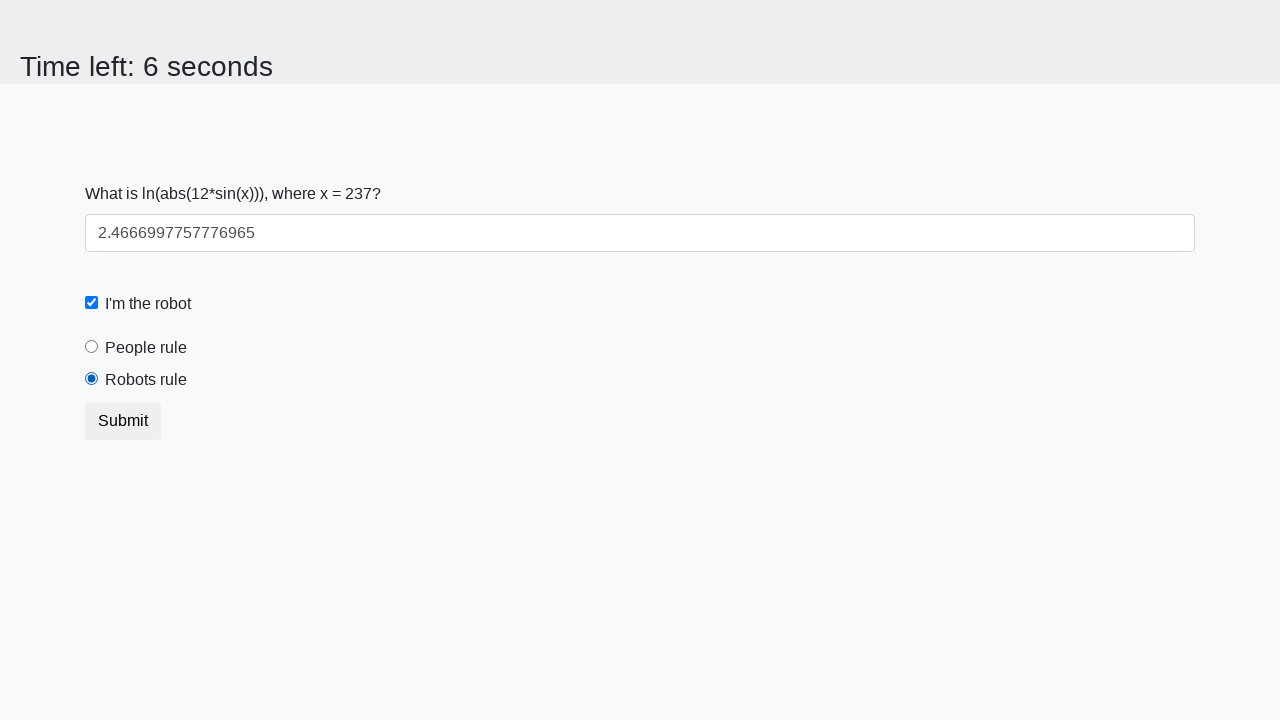

Submitted the math exercise form at (123, 421) on button[type='submit']
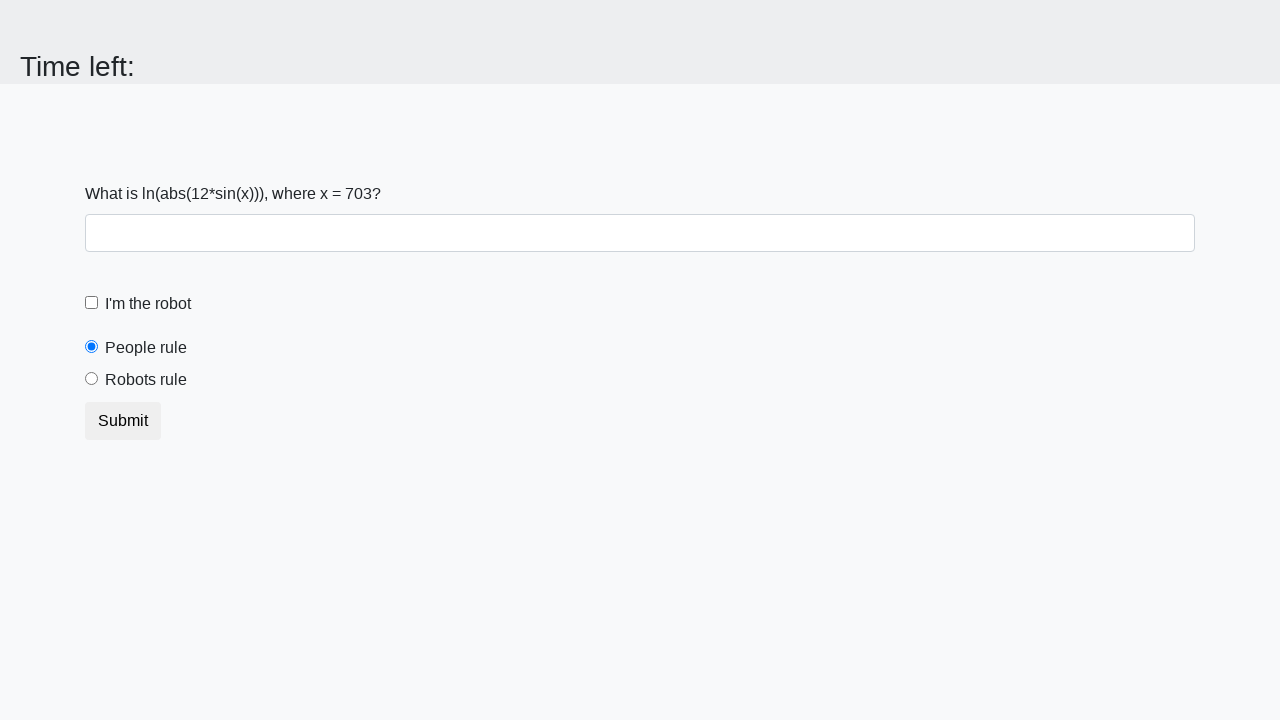

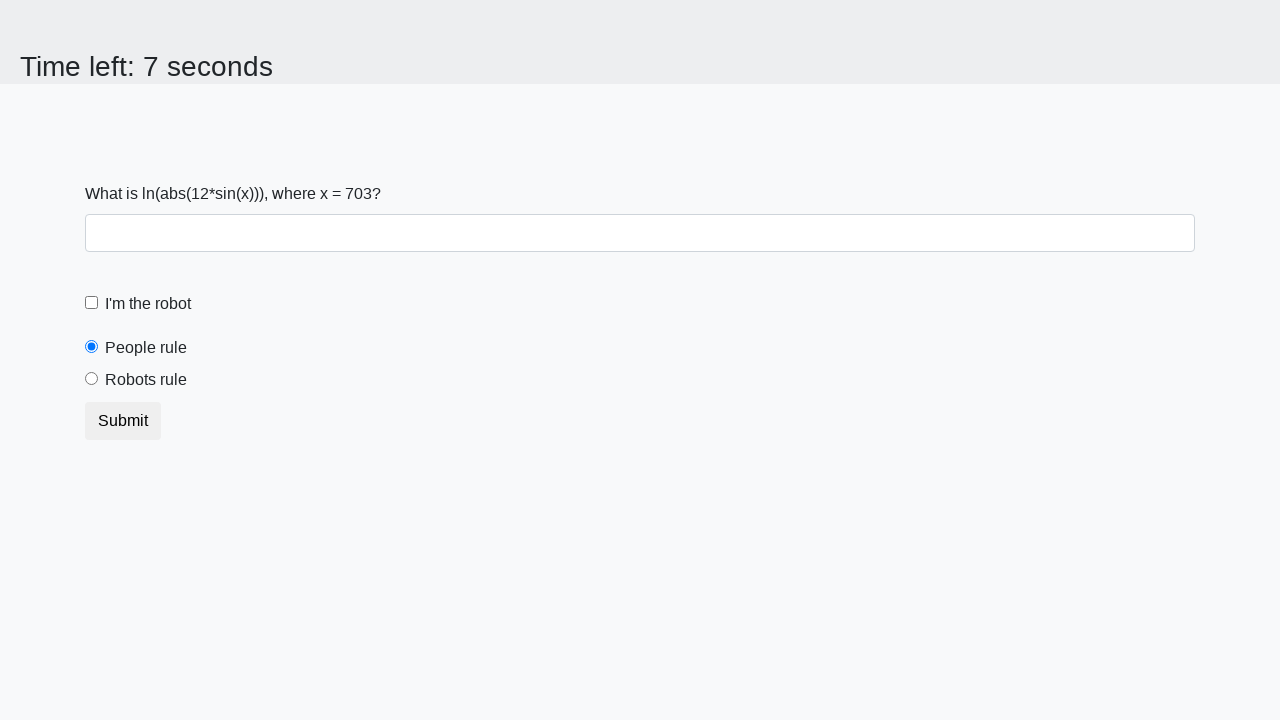